Tests that whitespace is trimmed from edited todo text

Starting URL: https://demo.playwright.dev/todomvc

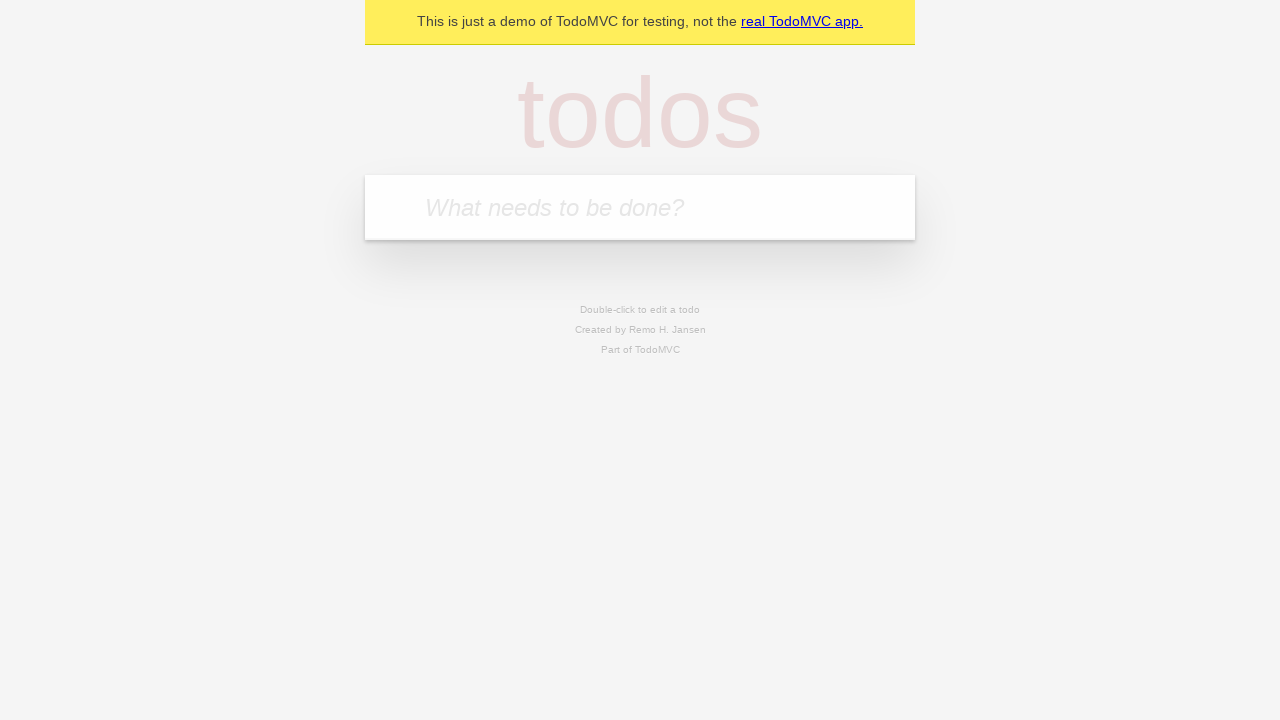

Located the 'What needs to be done?' input field
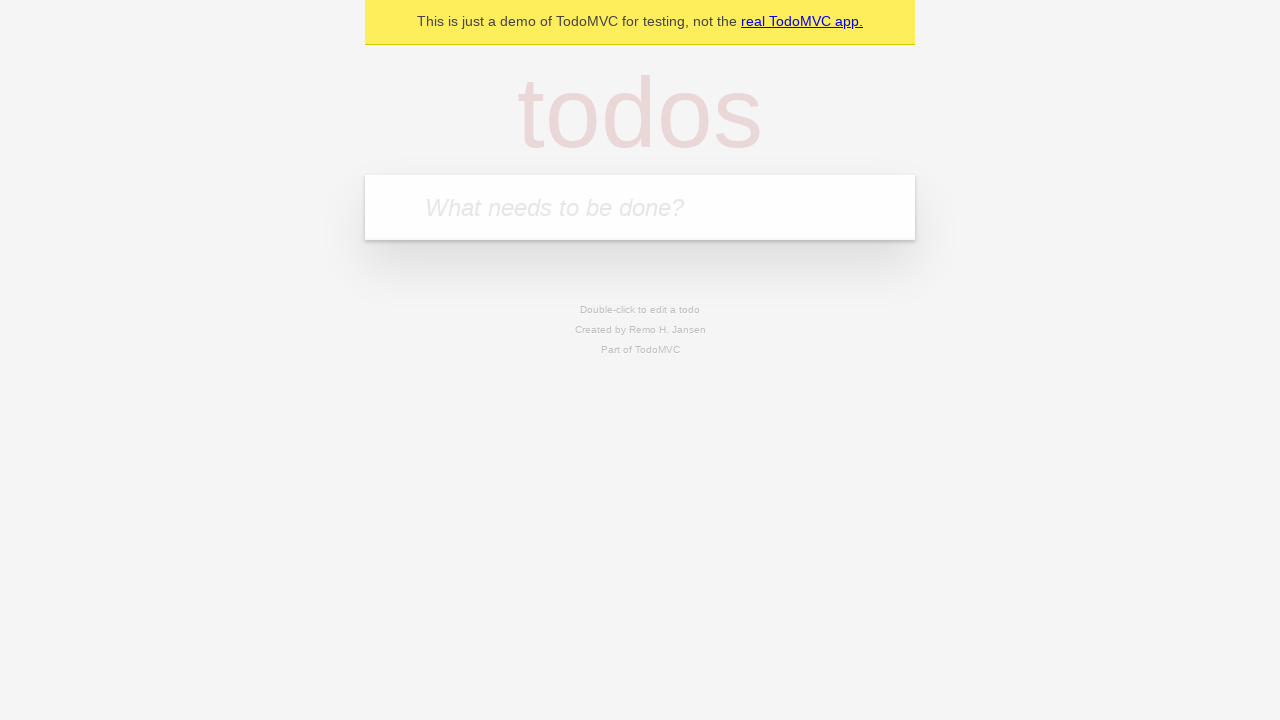

Filled new todo field with 'buy some cheese' on internal:attr=[placeholder="What needs to be done?"i]
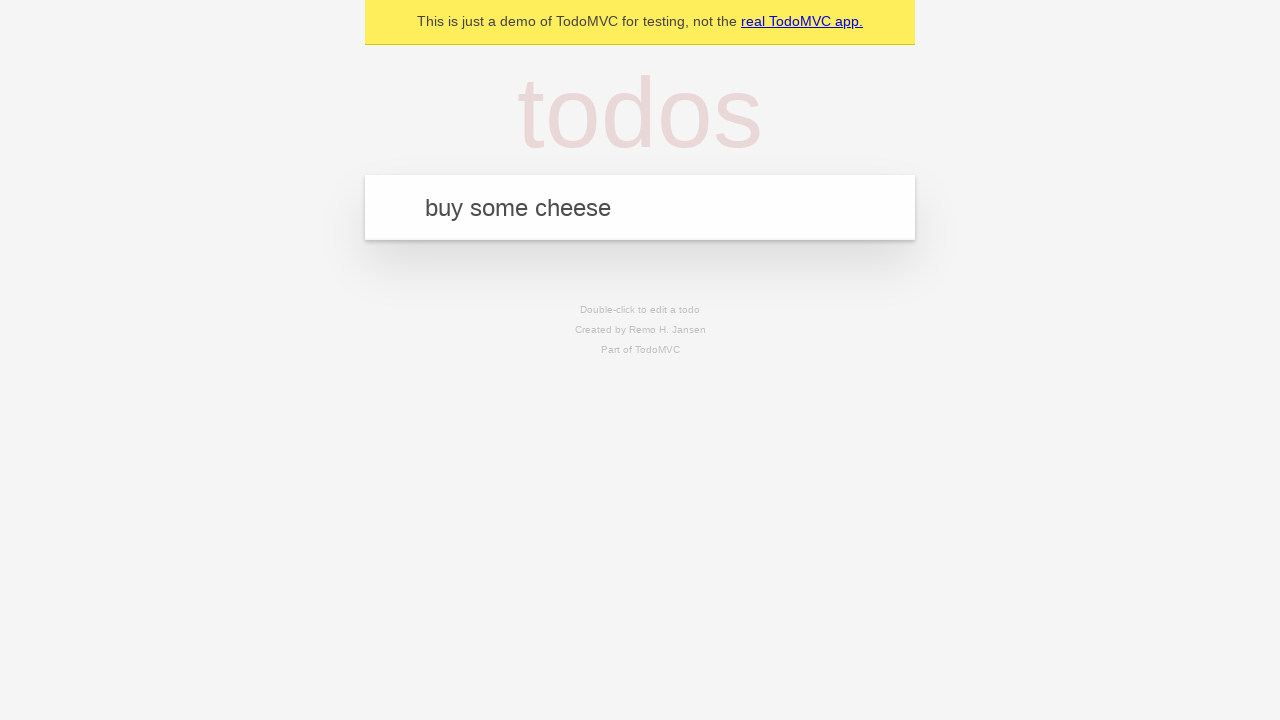

Pressed Enter to create todo 'buy some cheese' on internal:attr=[placeholder="What needs to be done?"i]
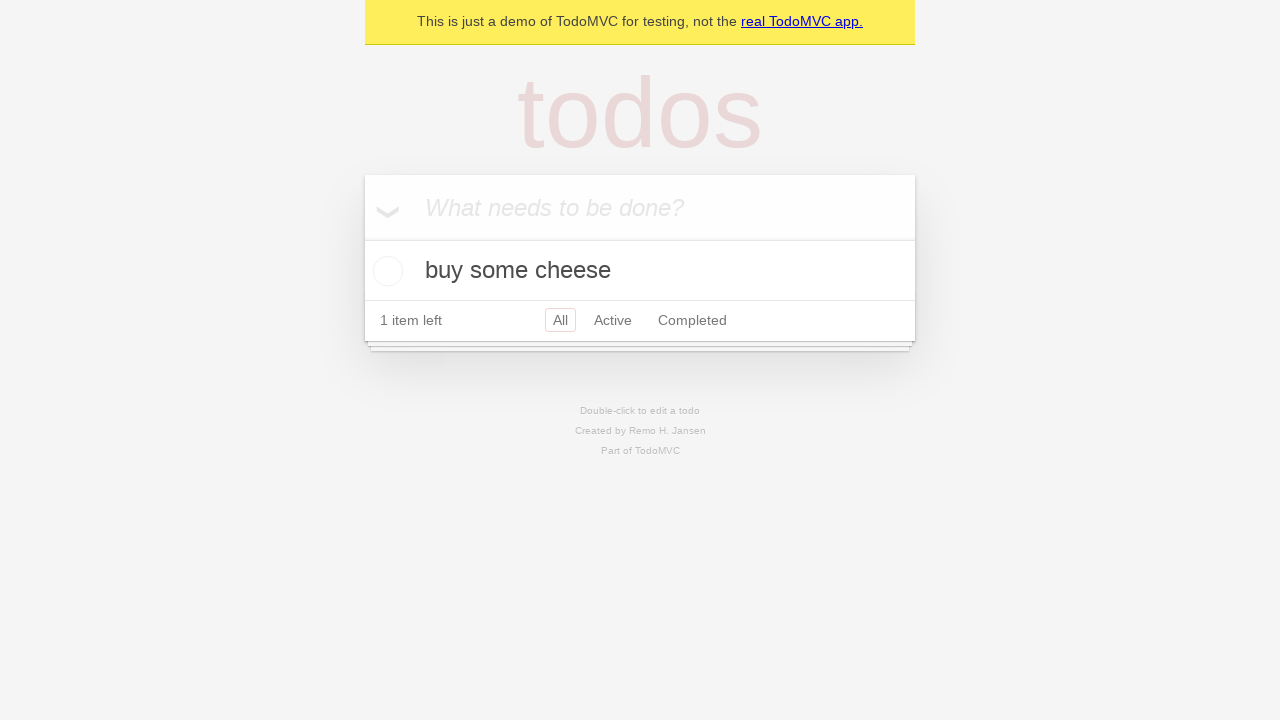

Filled new todo field with 'feed the cat' on internal:attr=[placeholder="What needs to be done?"i]
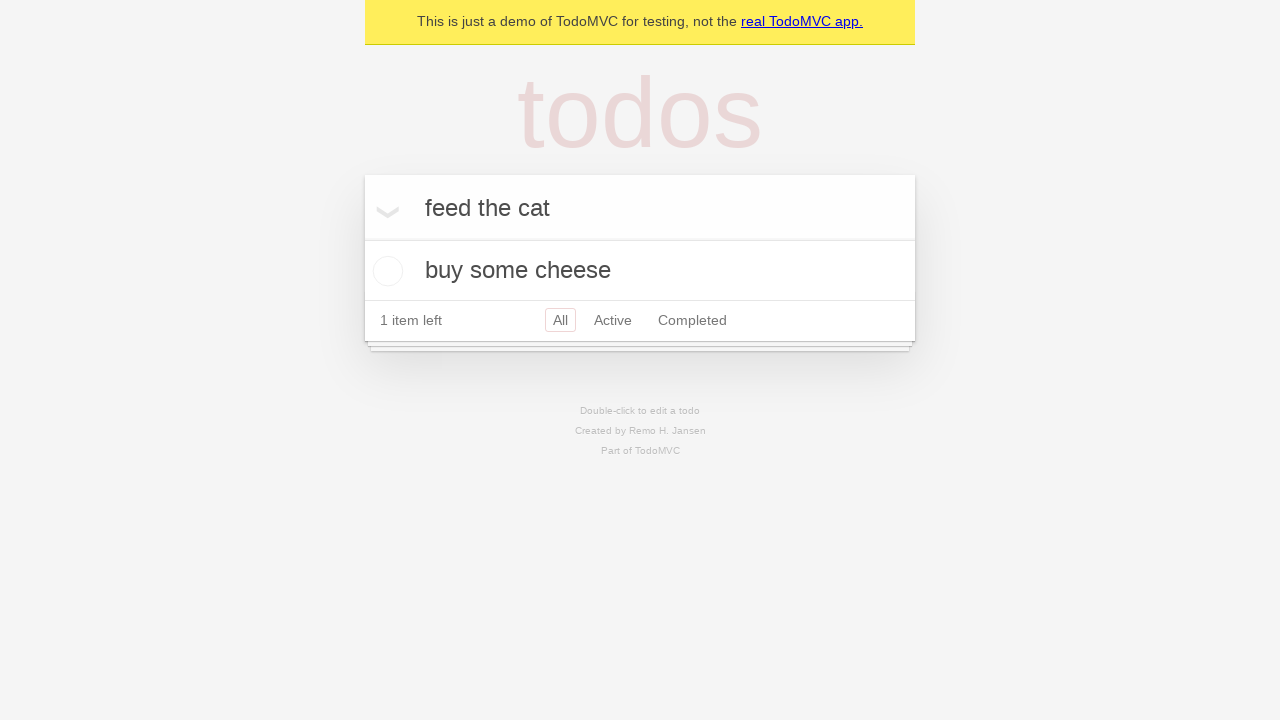

Pressed Enter to create todo 'feed the cat' on internal:attr=[placeholder="What needs to be done?"i]
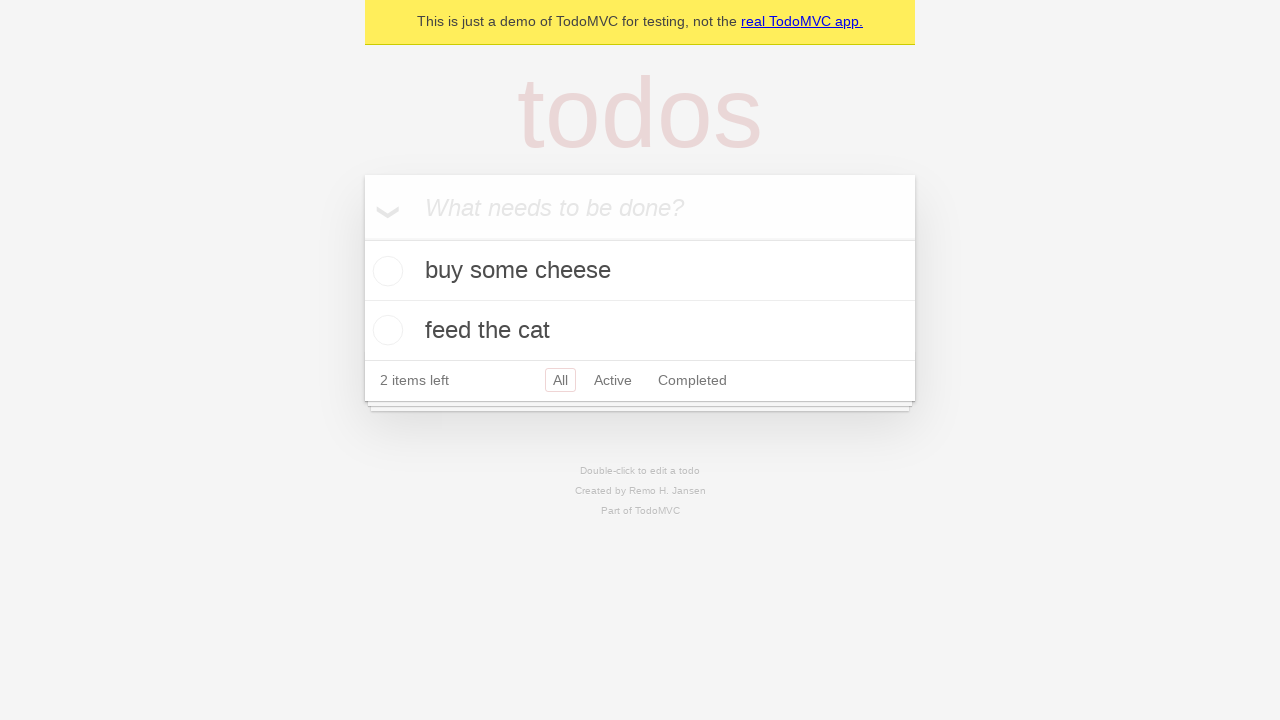

Filled new todo field with 'book a doctors appointment' on internal:attr=[placeholder="What needs to be done?"i]
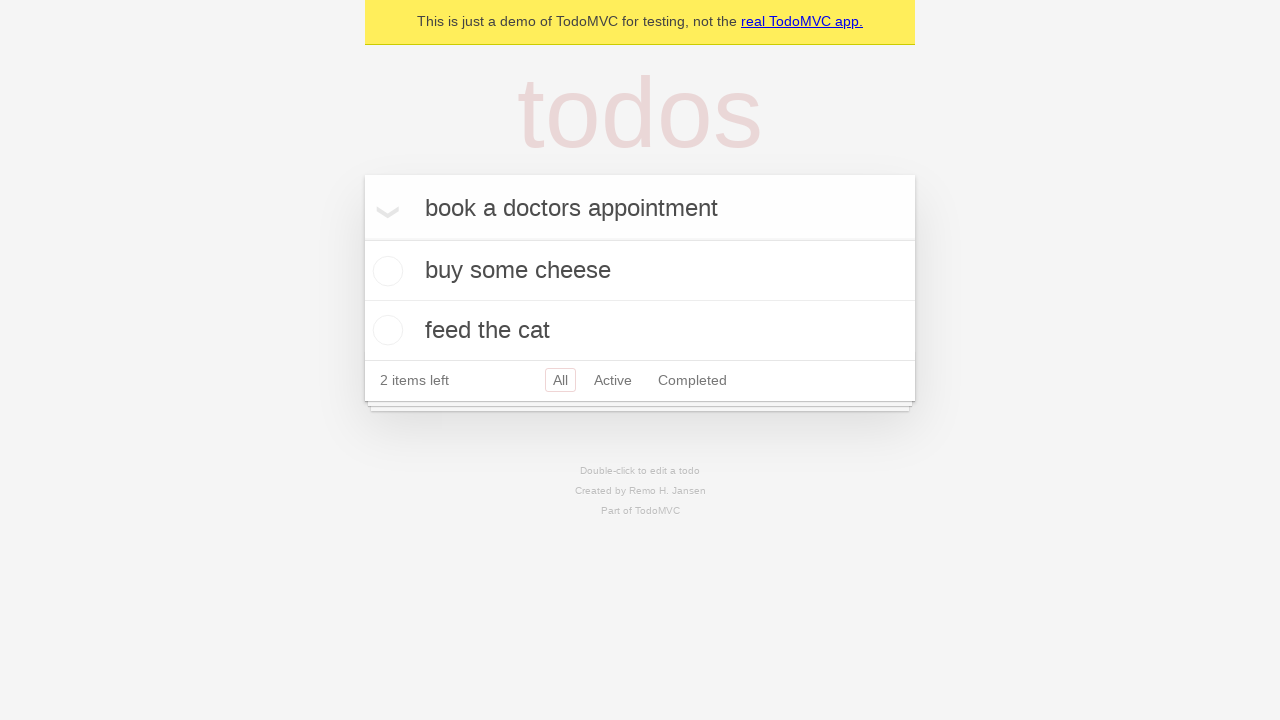

Pressed Enter to create todo 'book a doctors appointment' on internal:attr=[placeholder="What needs to be done?"i]
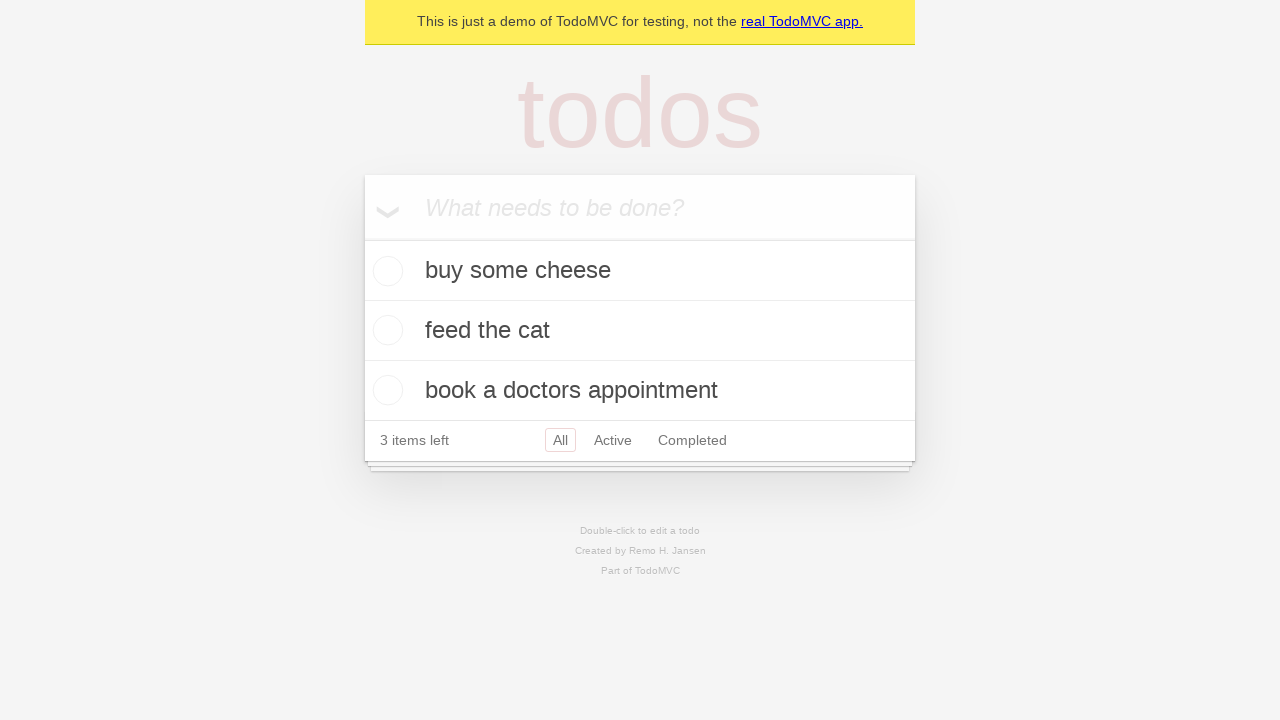

Located all todo items
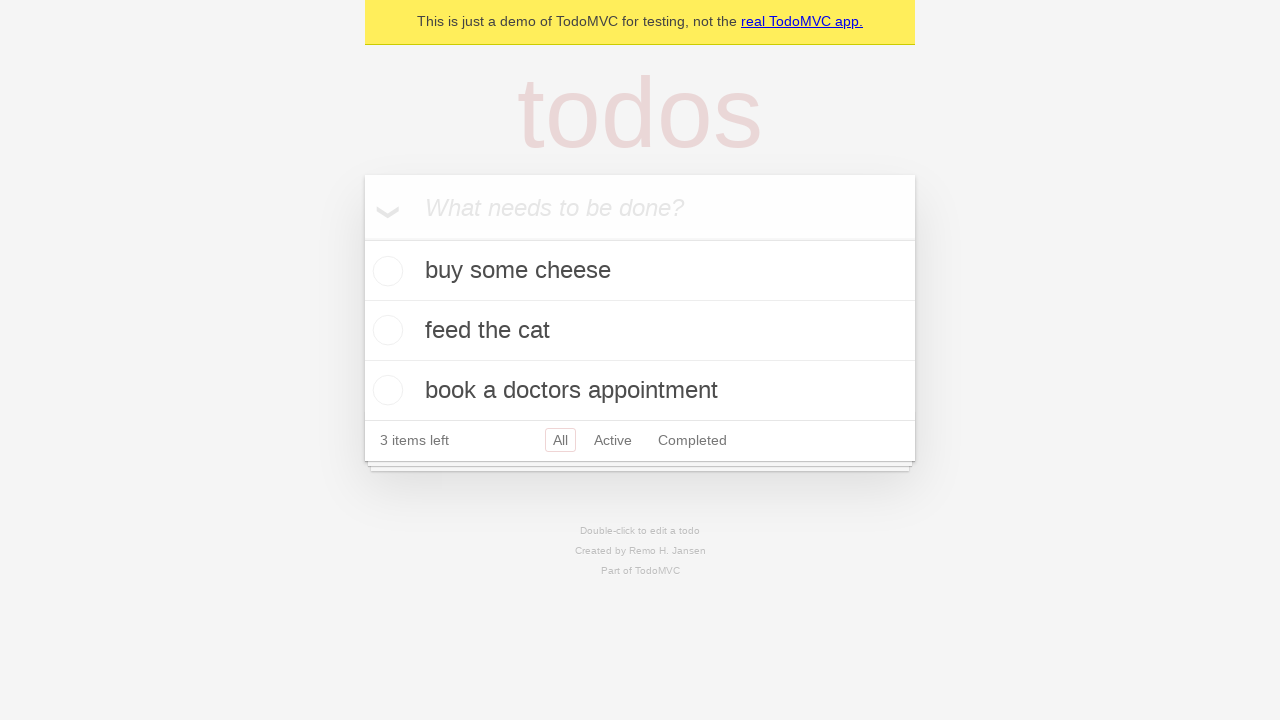

Double-clicked the second todo item to enter edit mode at (640, 331) on internal:testid=[data-testid="todo-item"s] >> nth=1
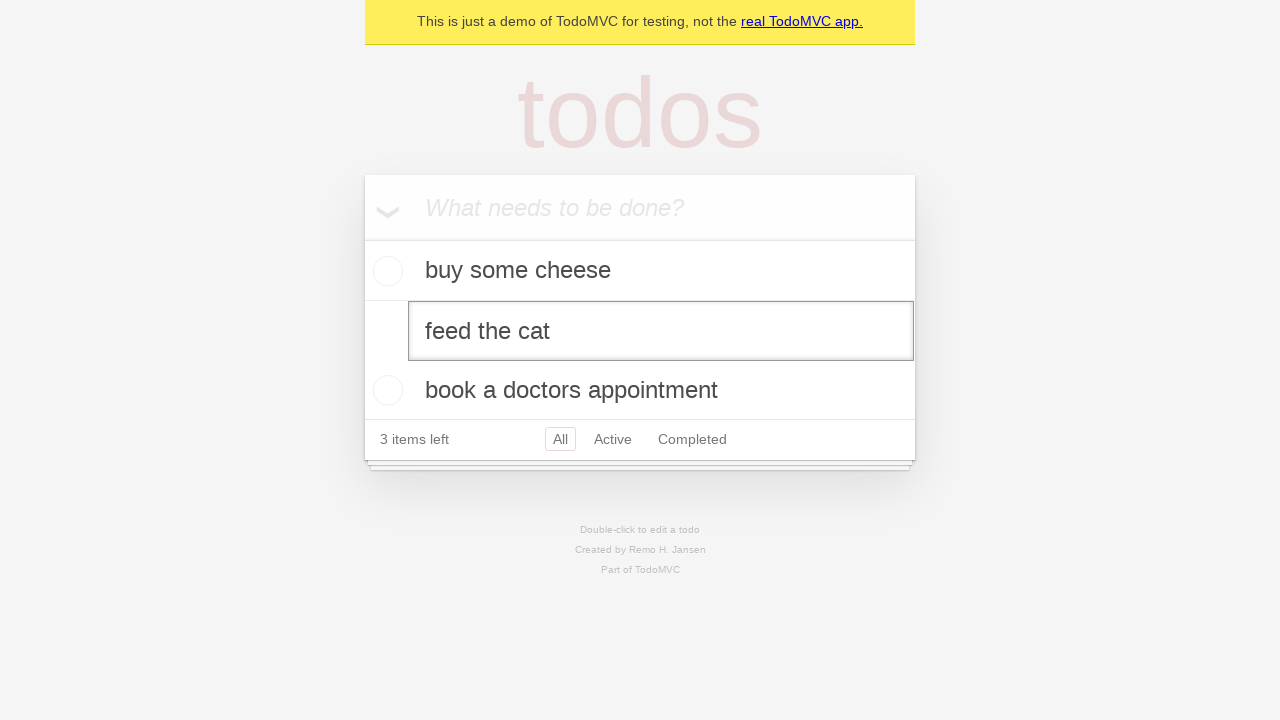

Located the edit textbox for the second todo
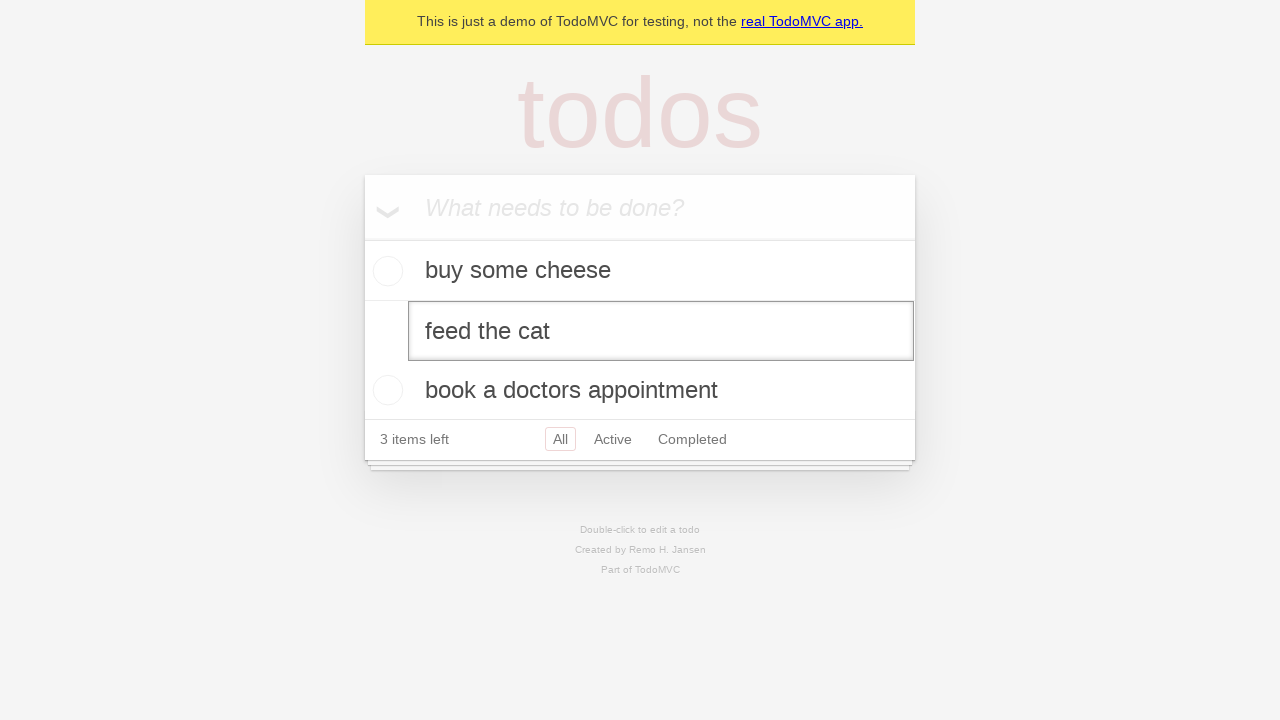

Filled edit field with text containing leading and trailing whitespace on internal:testid=[data-testid="todo-item"s] >> nth=1 >> internal:role=textbox[nam
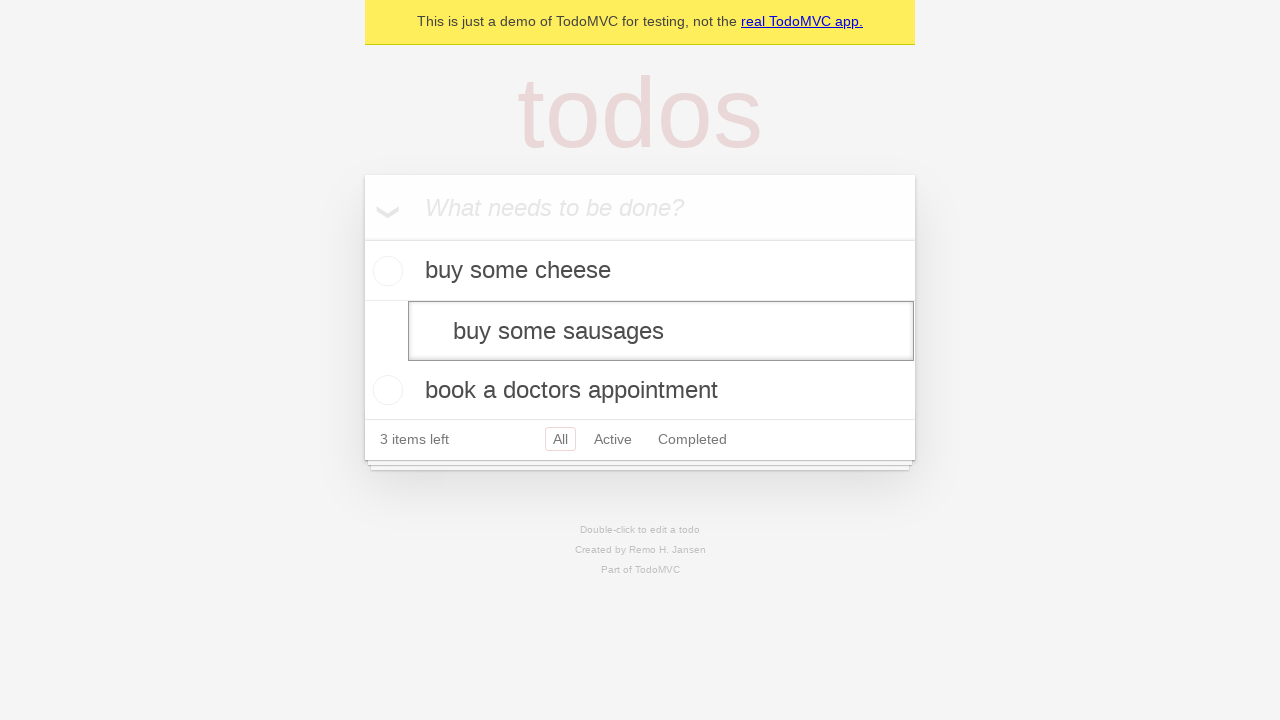

Pressed Enter to submit edited todo with whitespace trimming expected on internal:testid=[data-testid="todo-item"s] >> nth=1 >> internal:role=textbox[nam
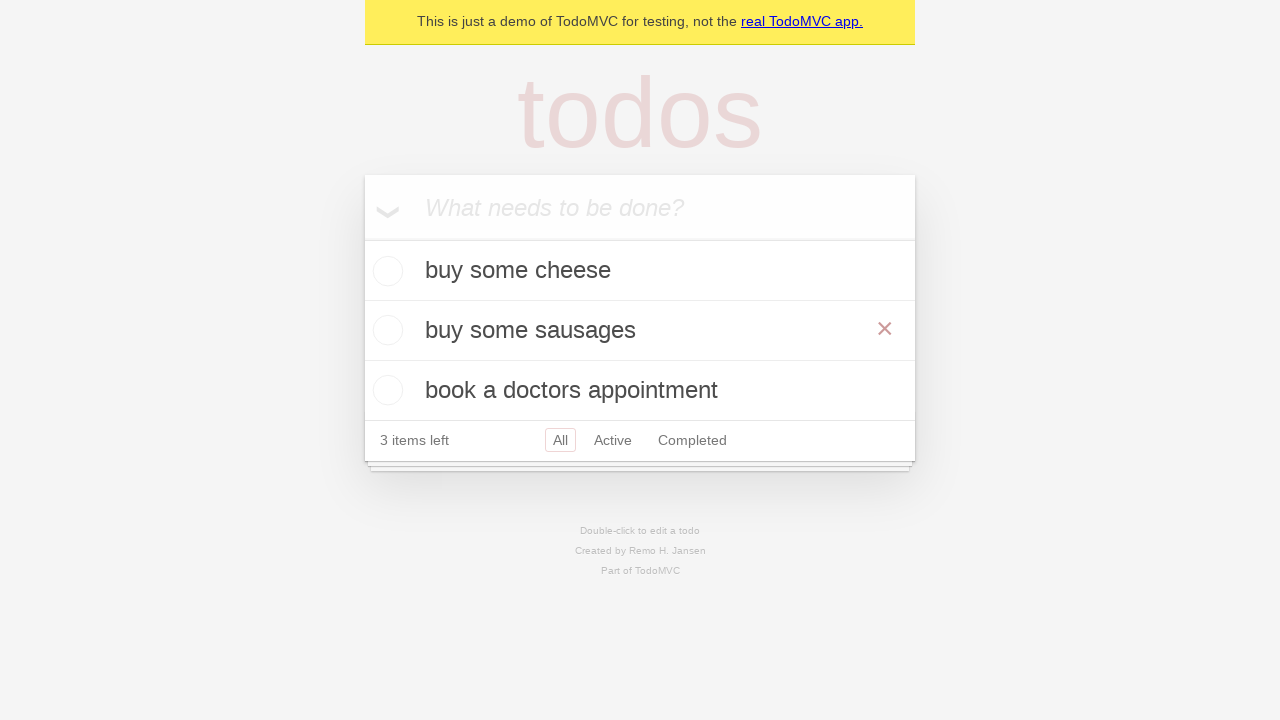

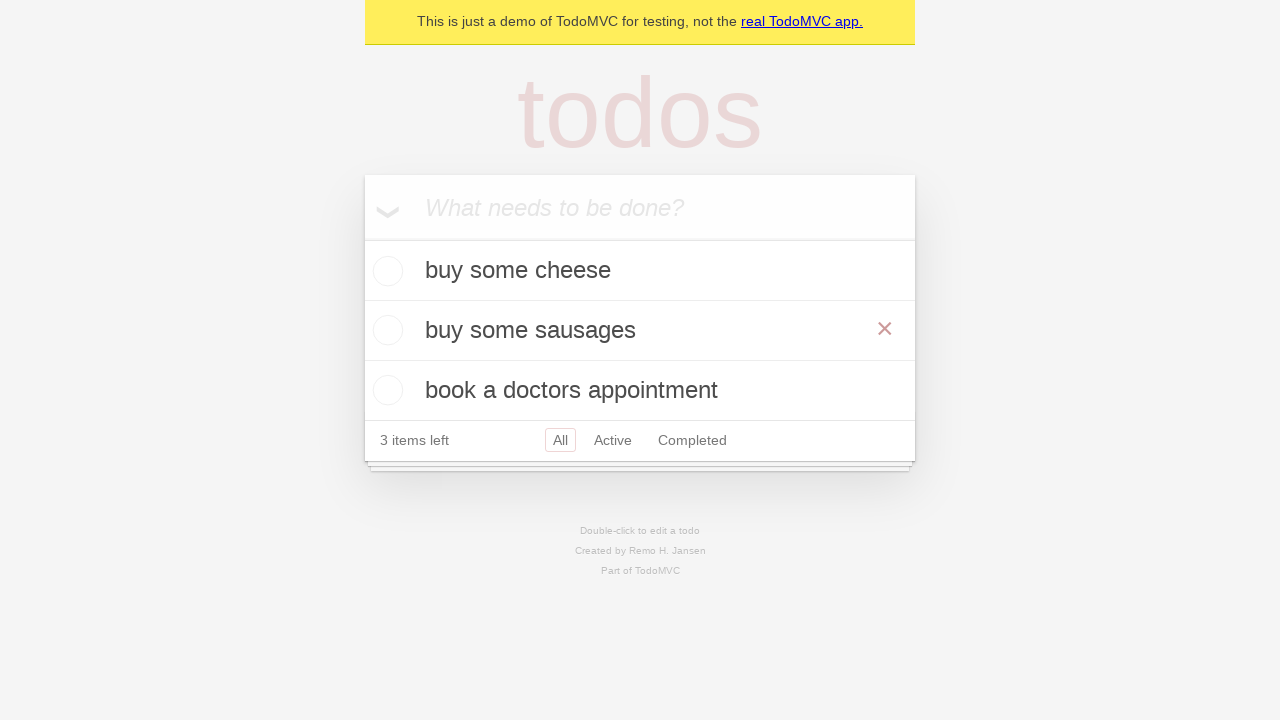